Tests waitUntil functionality by clicking a button and waiting for a checkbox to no longer exist

Starting URL: https://the-internet.herokuapp.com/dynamic_controls

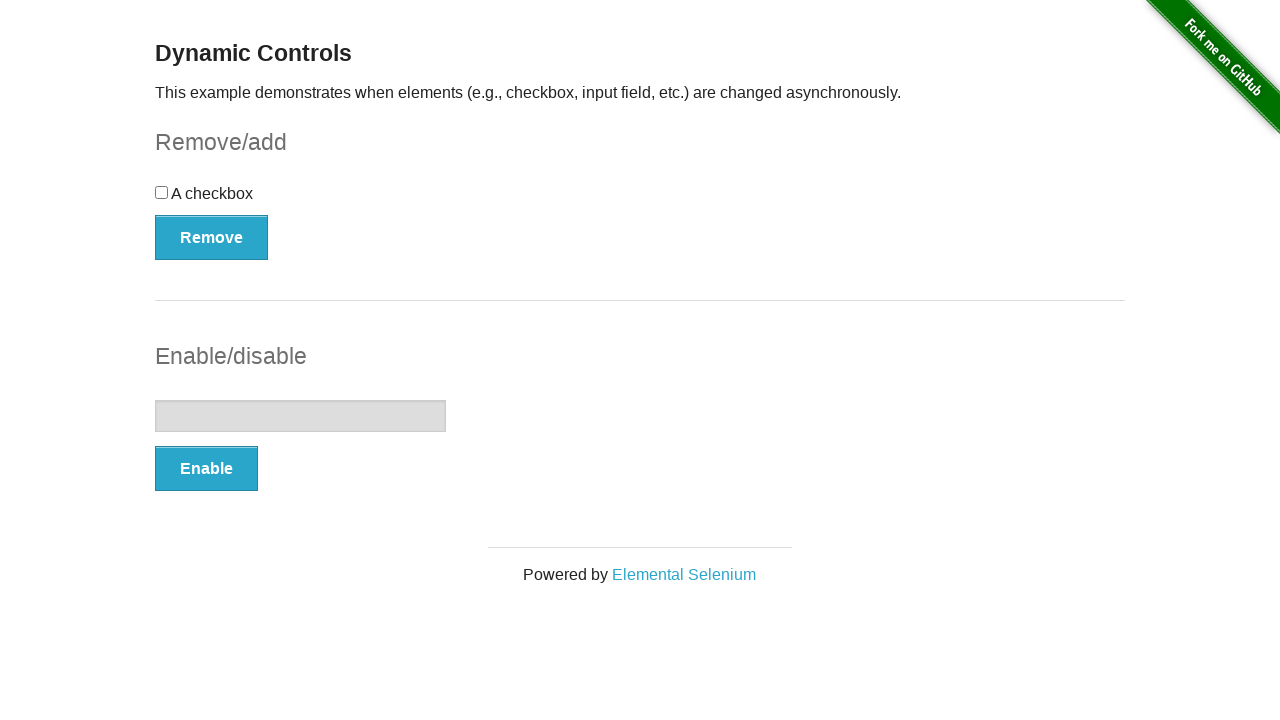

Clicked the remove button to trigger checkbox removal at (212, 237) on #checkbox-example button
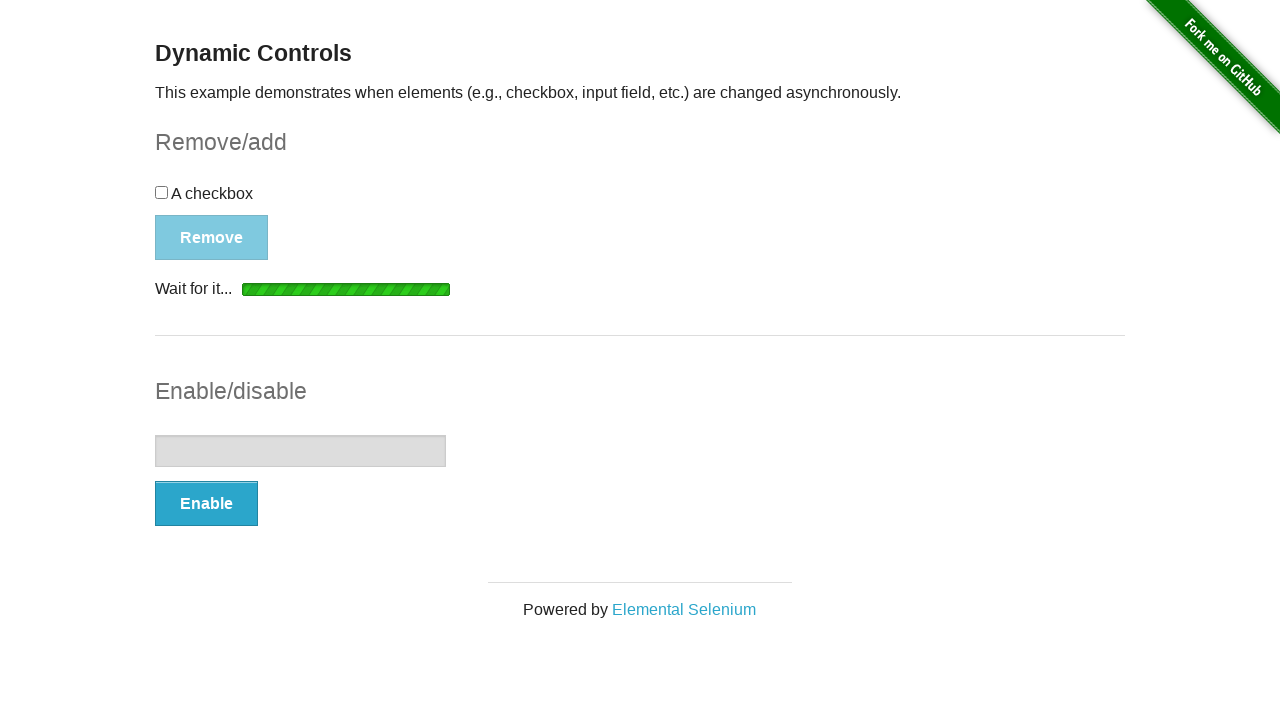

Waited for checkbox to be detached from DOM
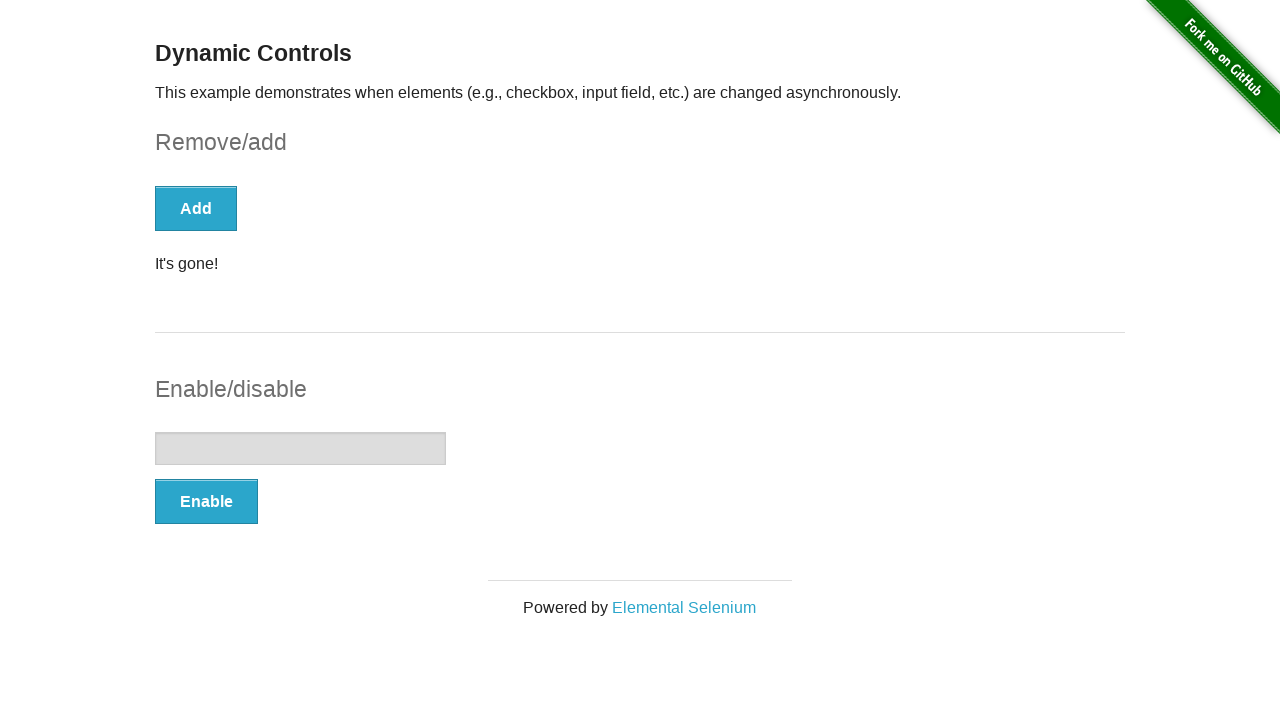

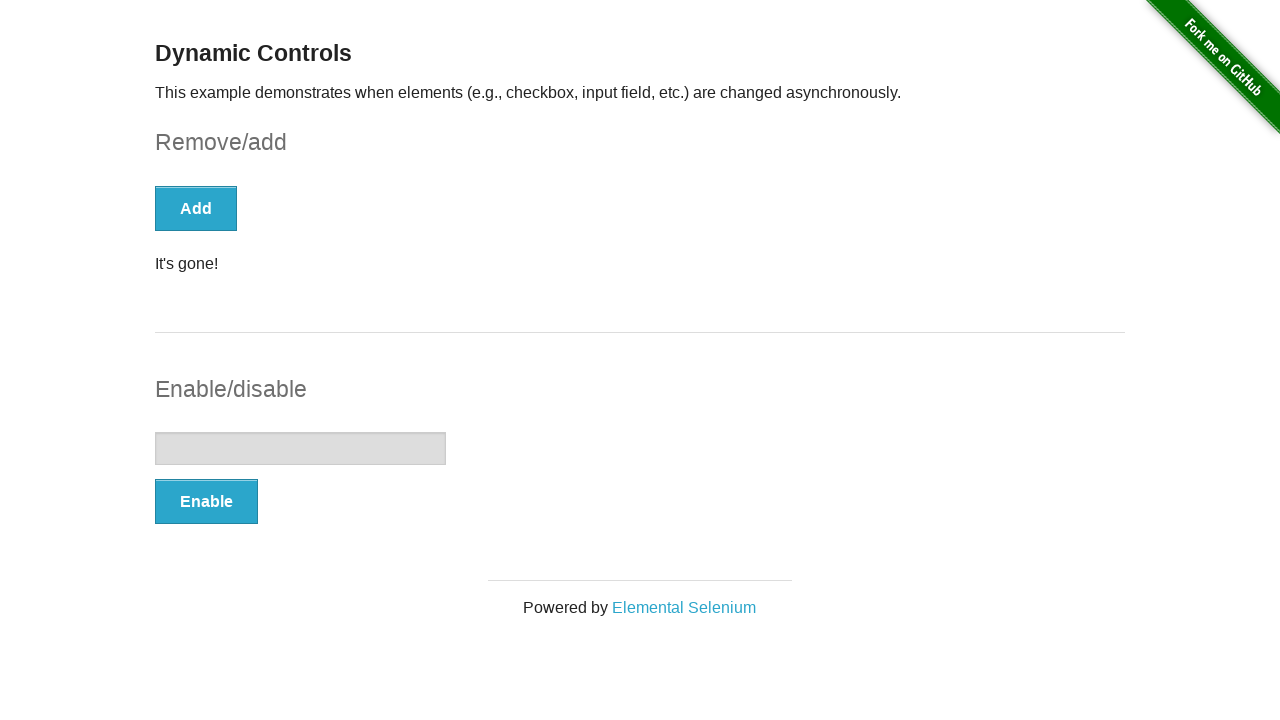